Tests multi-select functionality by holding Control key and clicking on random grid items (1st, 4th, 7th, and 9th) to select them individually

Starting URL: https://jqueryui.com/resources/demos/selectable/display-grid.html

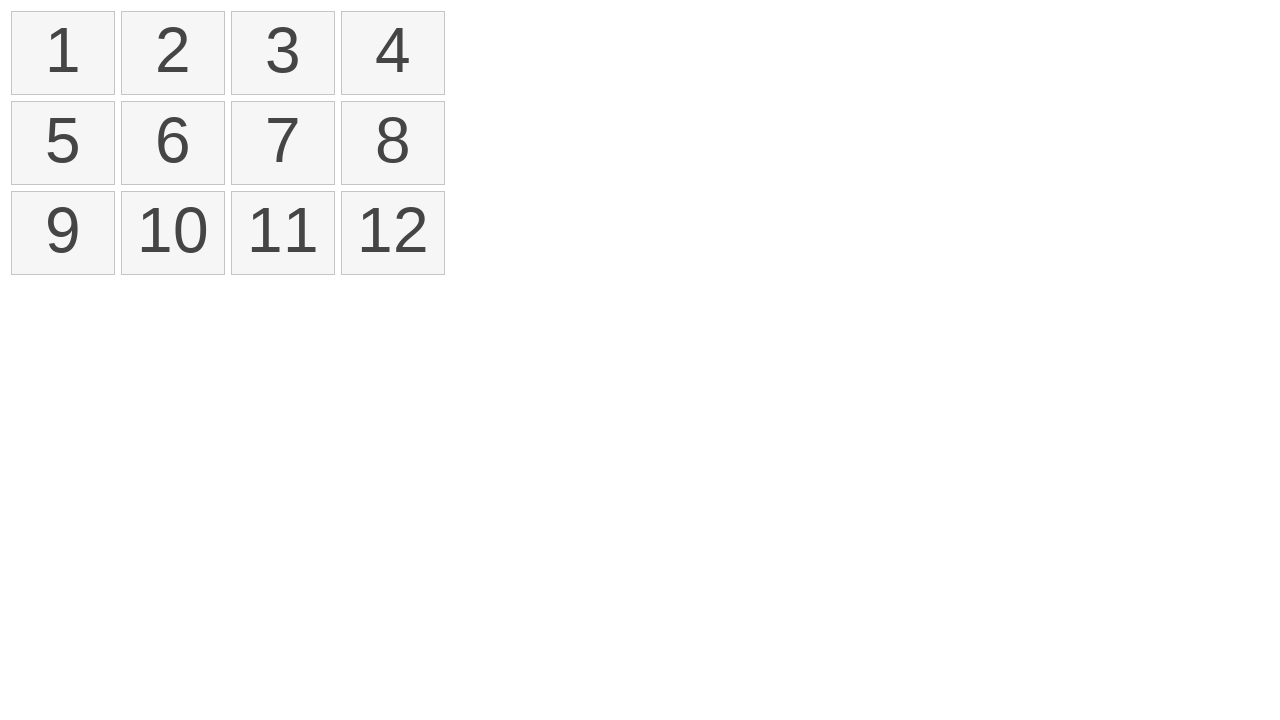

Waited for selectable grid items to load
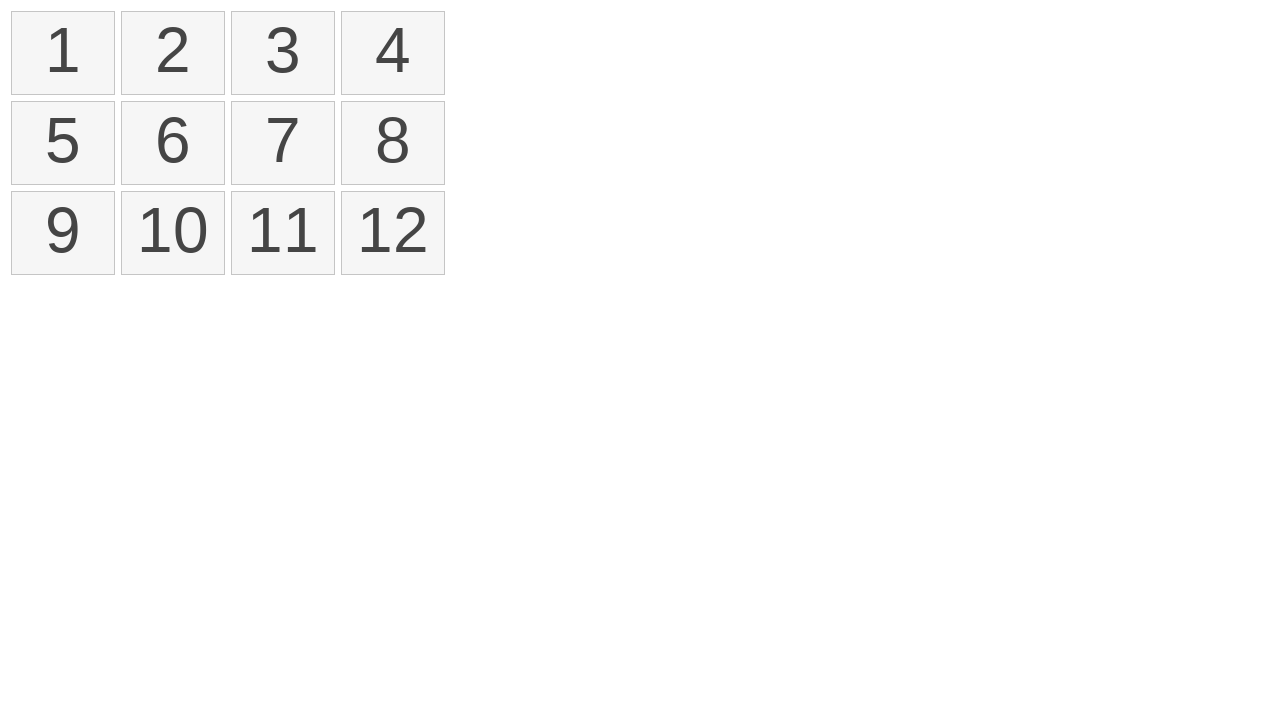

Located all selectable grid items
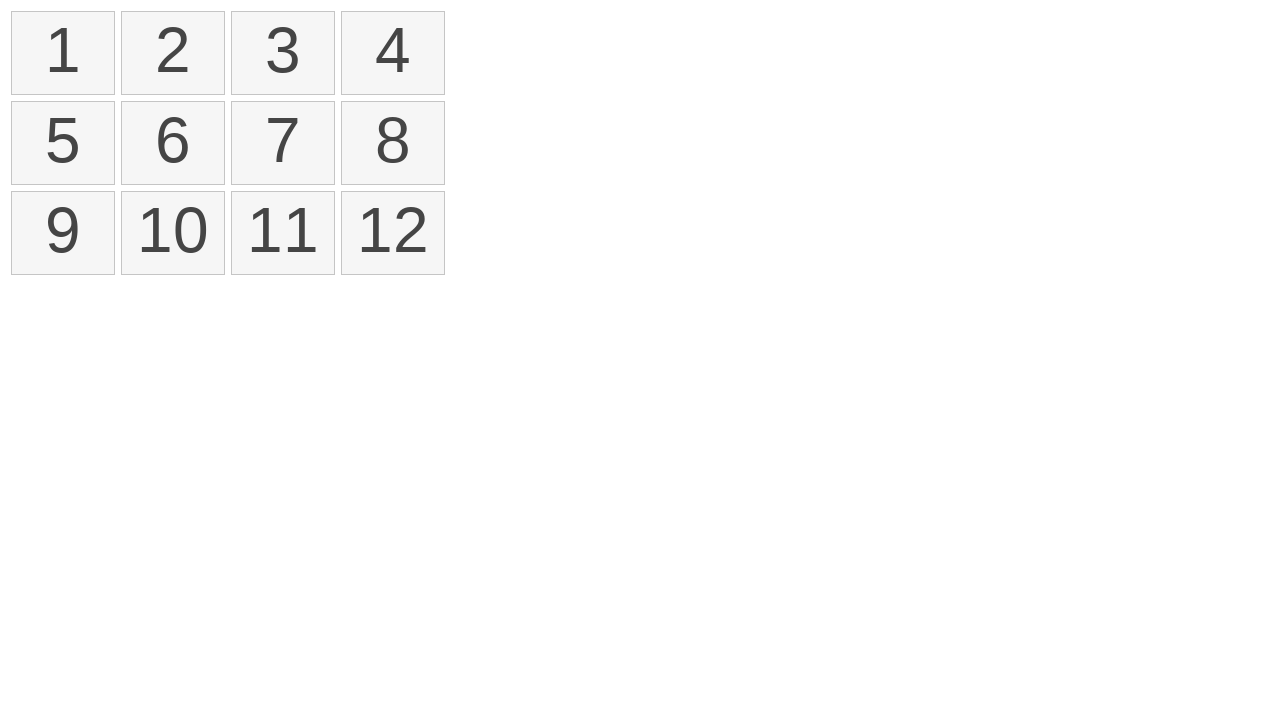

Control+clicked 1st grid item to select it at (63, 53) on #selectable > li >> nth=0
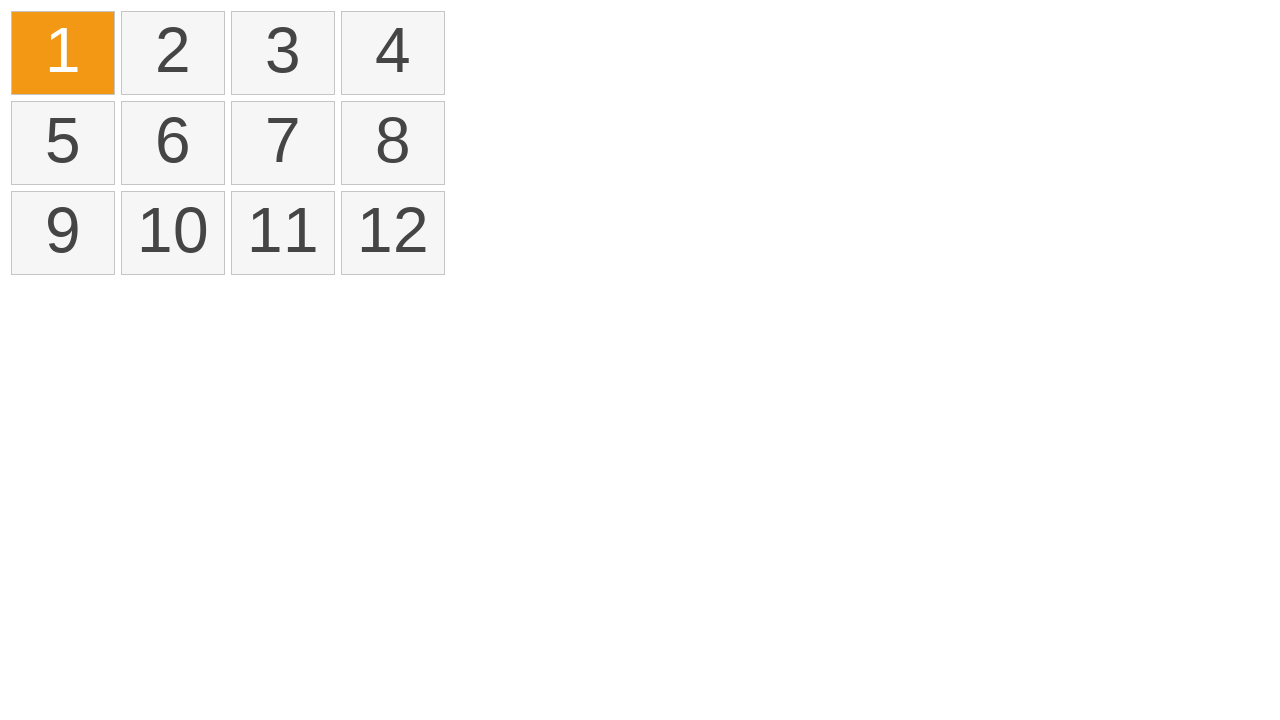

Control+clicked 4th grid item to add to selection at (393, 53) on #selectable > li >> nth=3
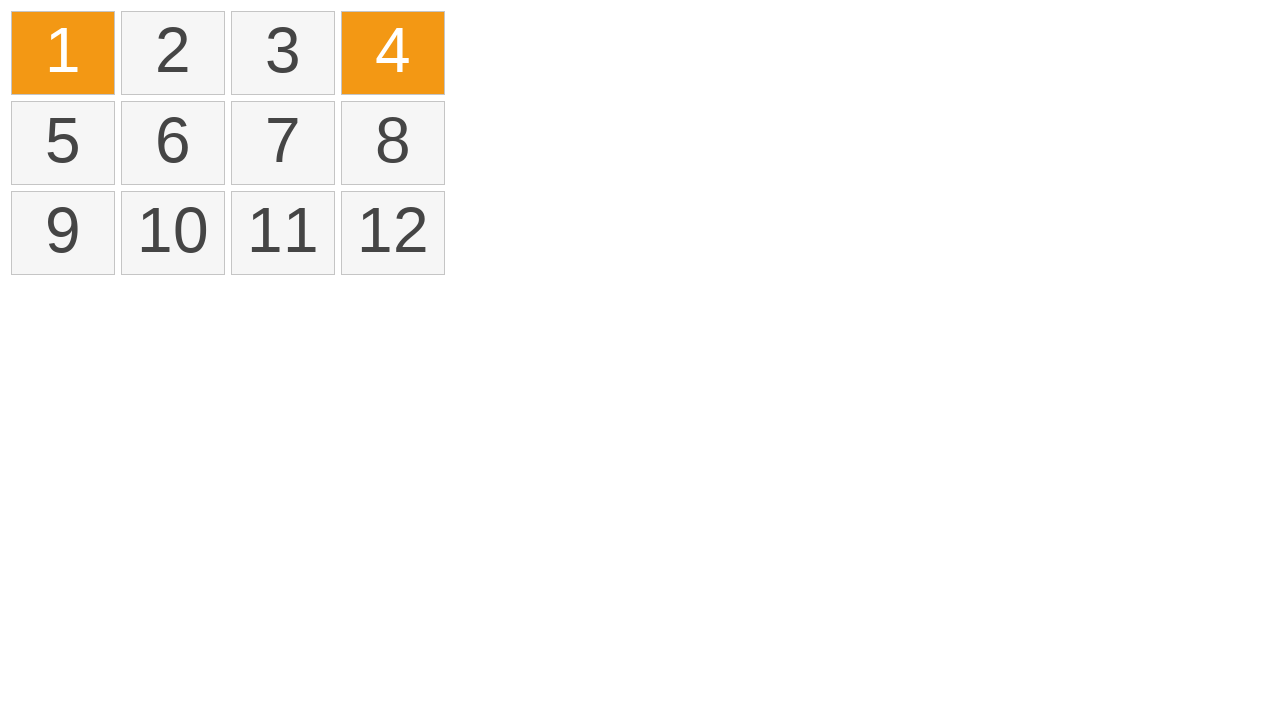

Control+clicked 7th grid item to add to selection at (283, 143) on #selectable > li >> nth=6
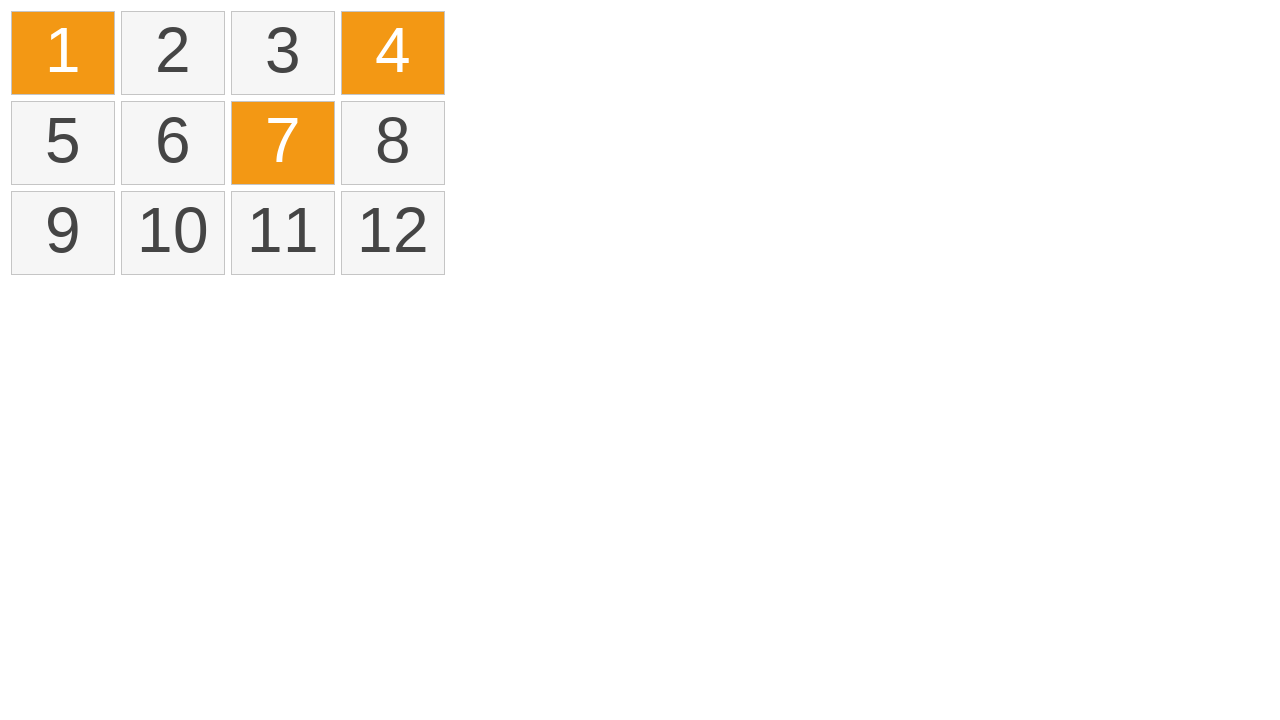

Control+clicked 9th grid item to add to selection at (63, 233) on #selectable > li >> nth=8
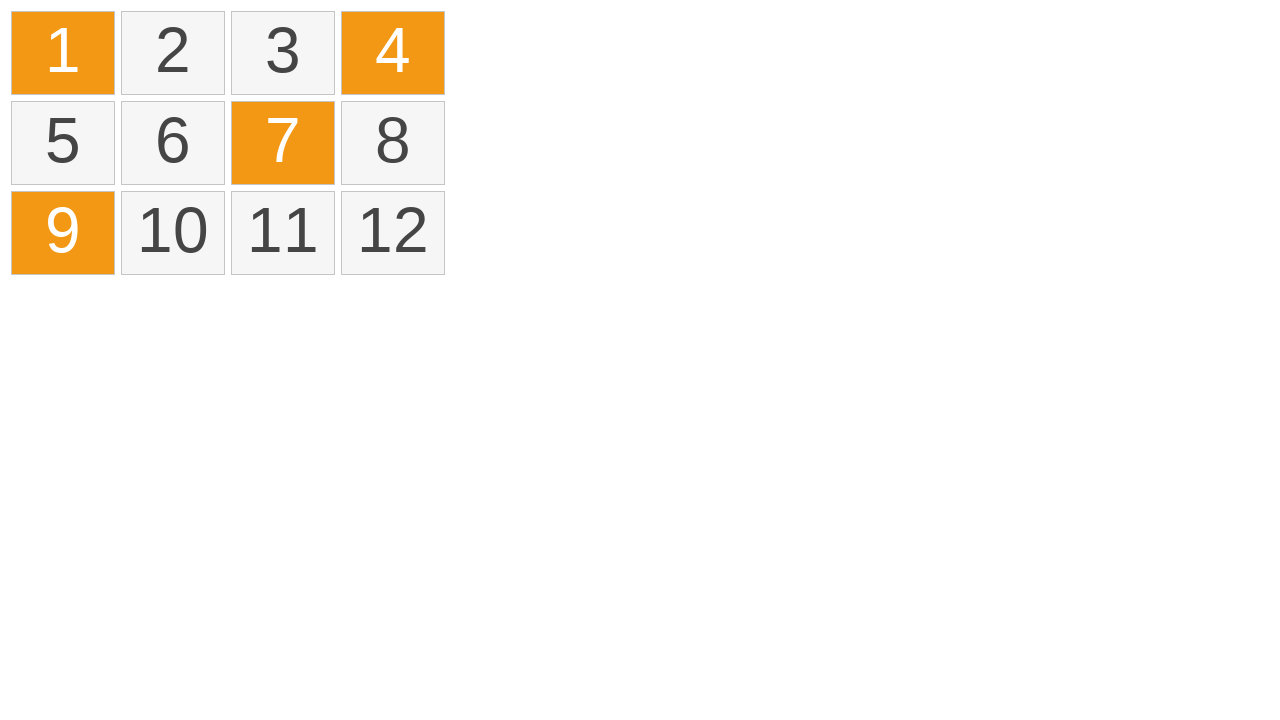

Verified that selected items are highlighted with ui-selected class
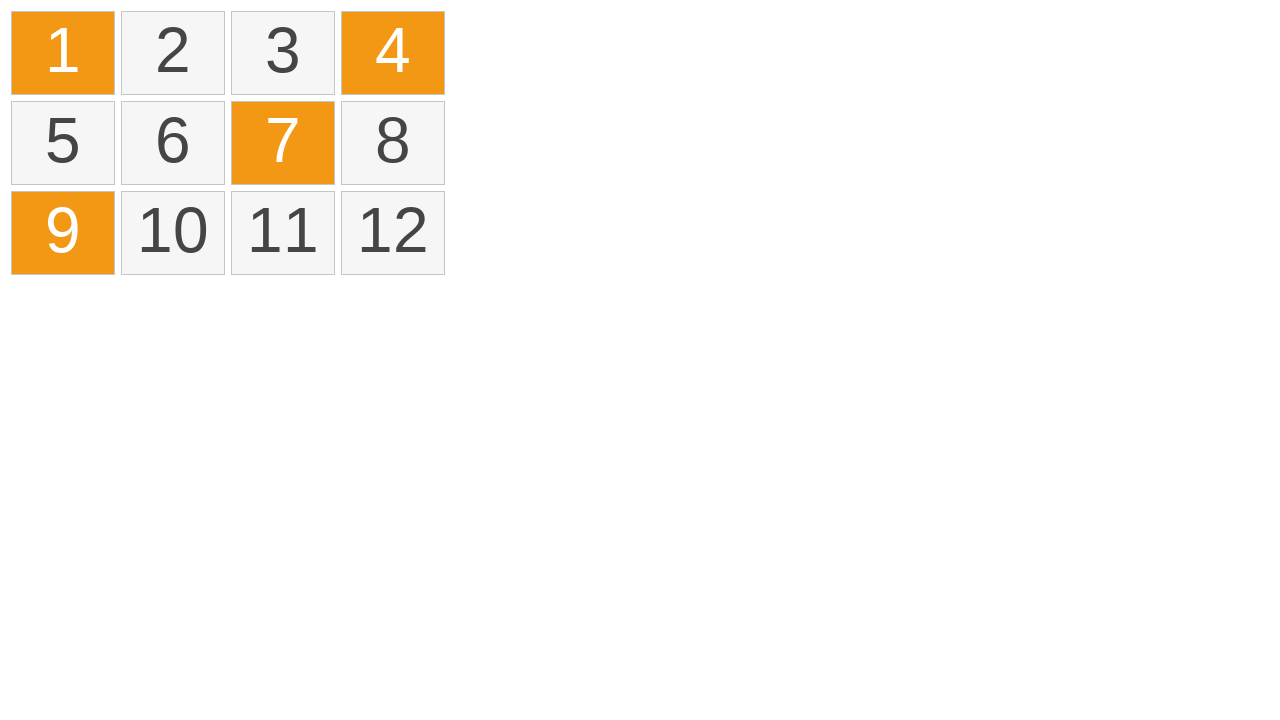

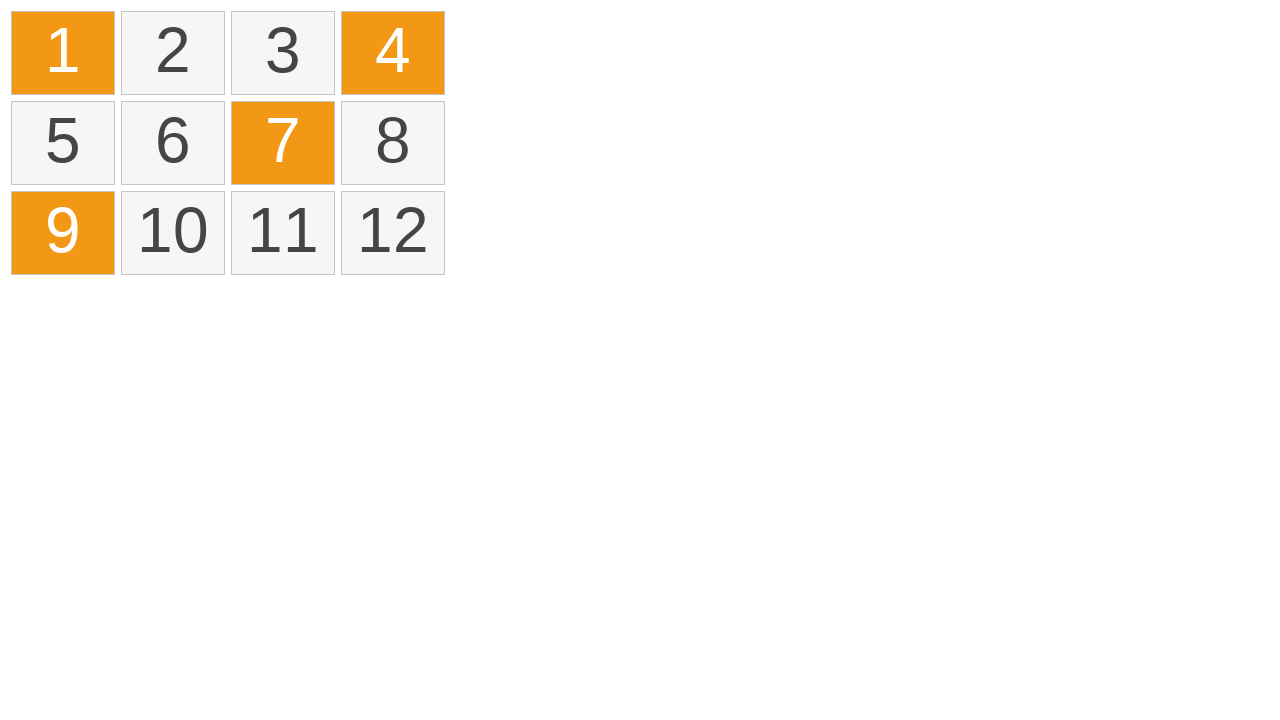